Tests filtering to display all items after applying other filters.

Starting URL: https://demo.playwright.dev/todomvc

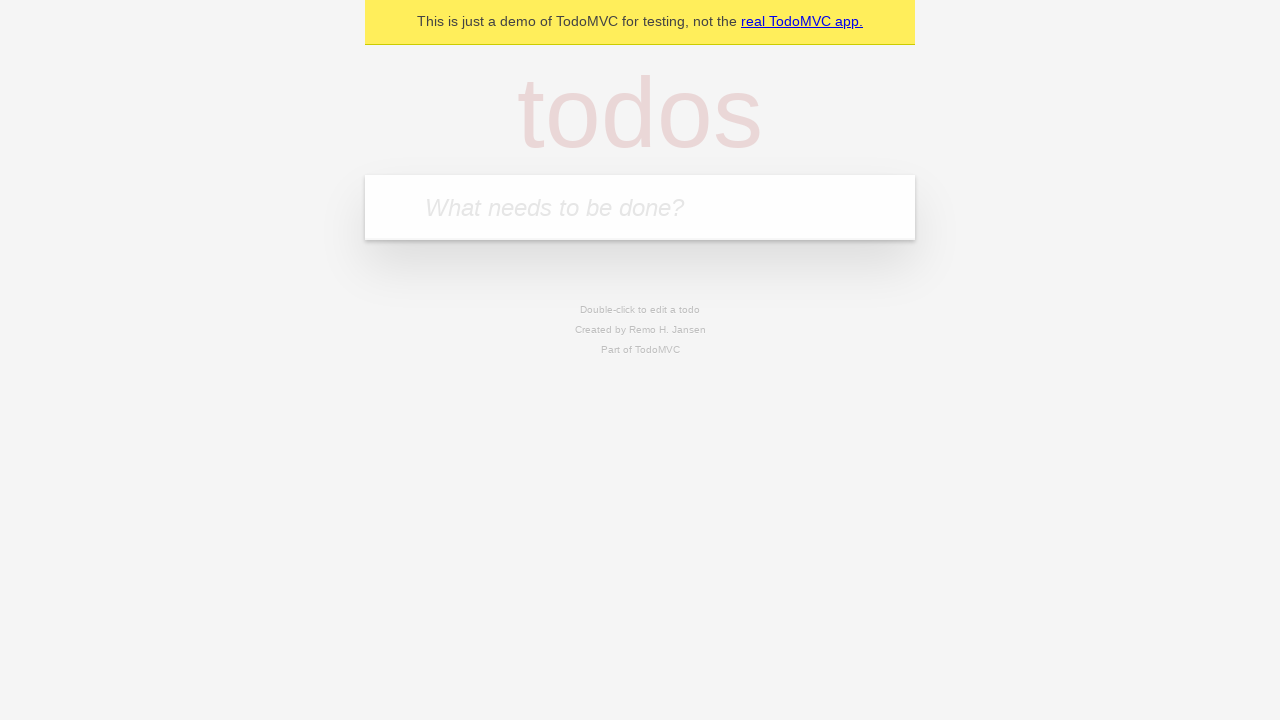

Filled todo input with 'buy some cheese' on internal:attr=[placeholder="What needs to be done?"i]
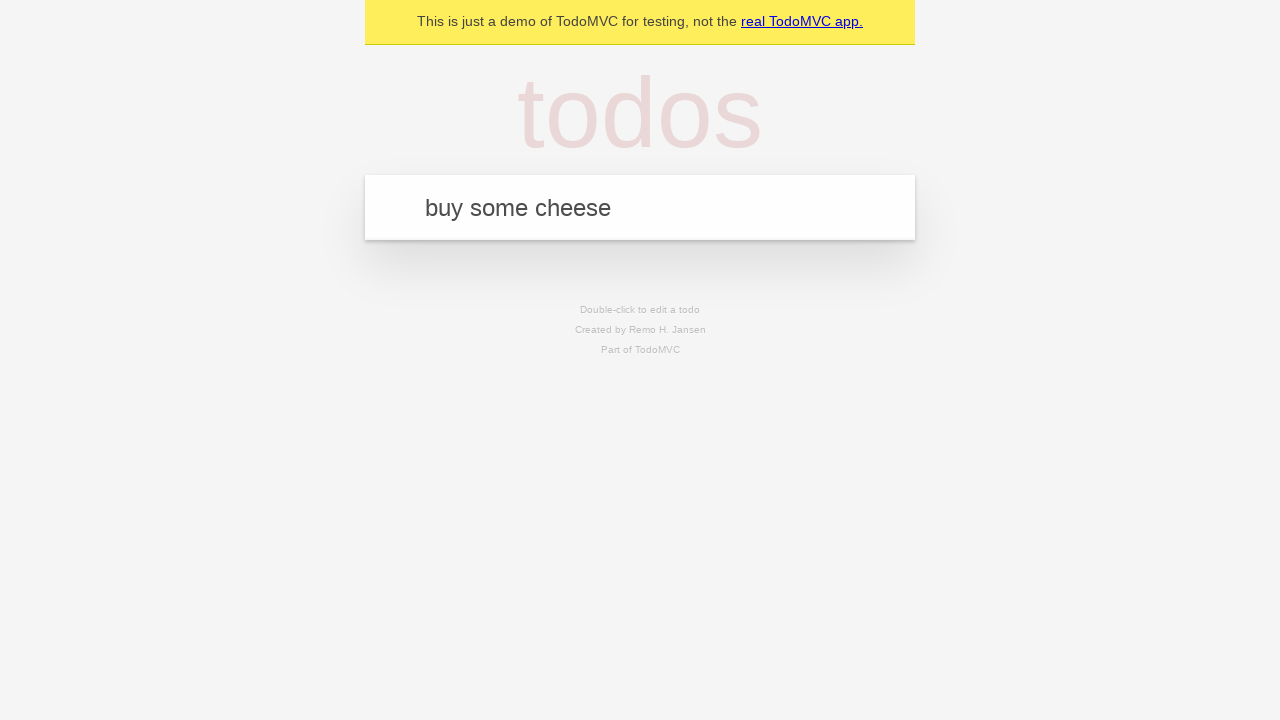

Pressed Enter to create first todo item on internal:attr=[placeholder="What needs to be done?"i]
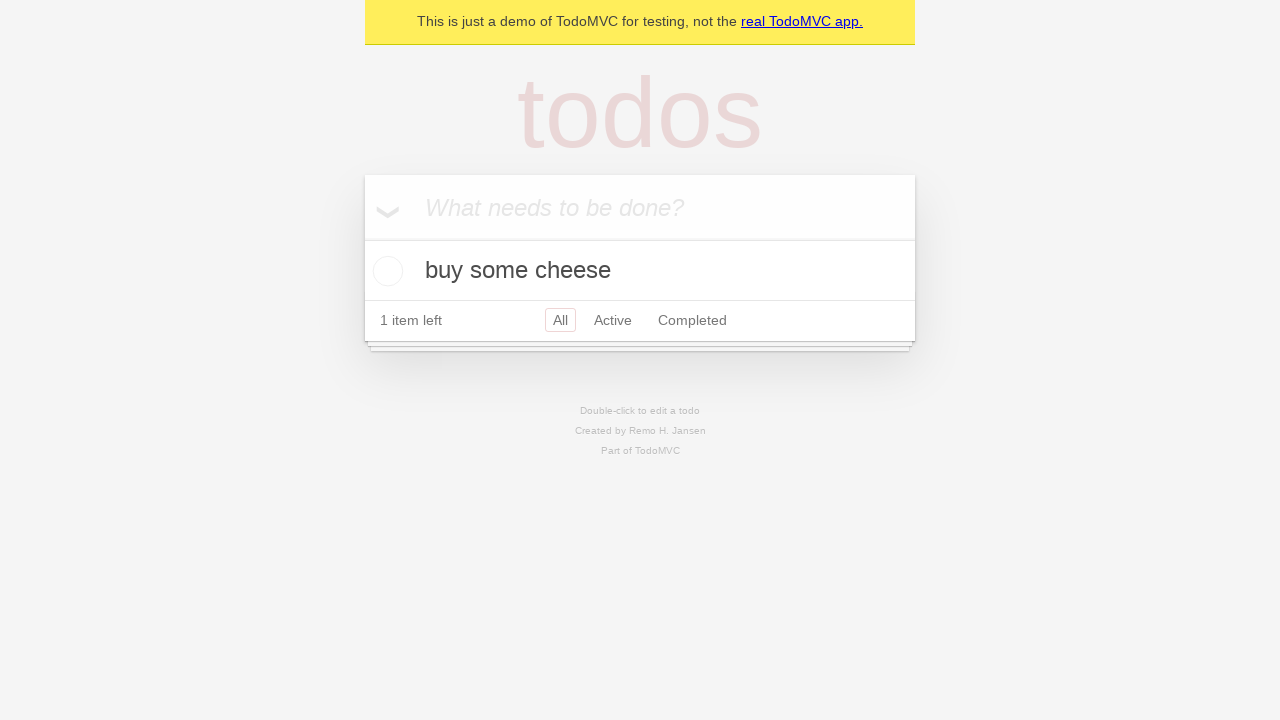

Filled todo input with 'feed the cat' on internal:attr=[placeholder="What needs to be done?"i]
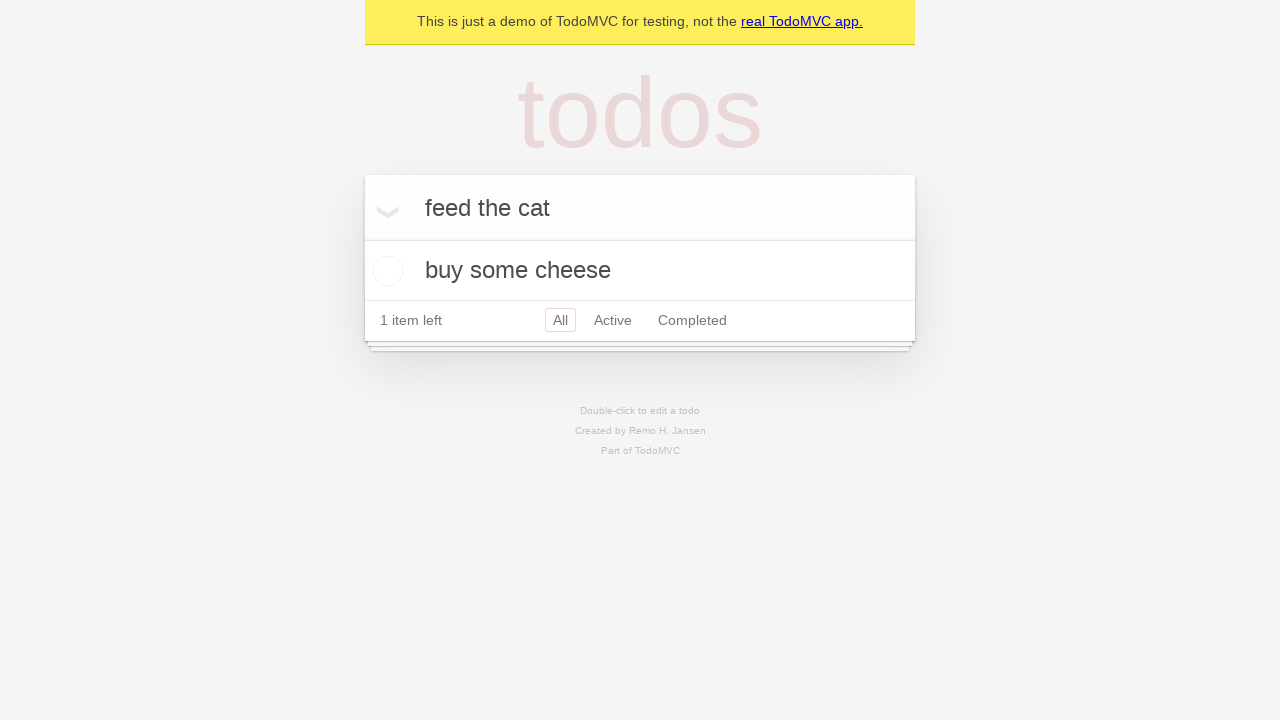

Pressed Enter to create second todo item on internal:attr=[placeholder="What needs to be done?"i]
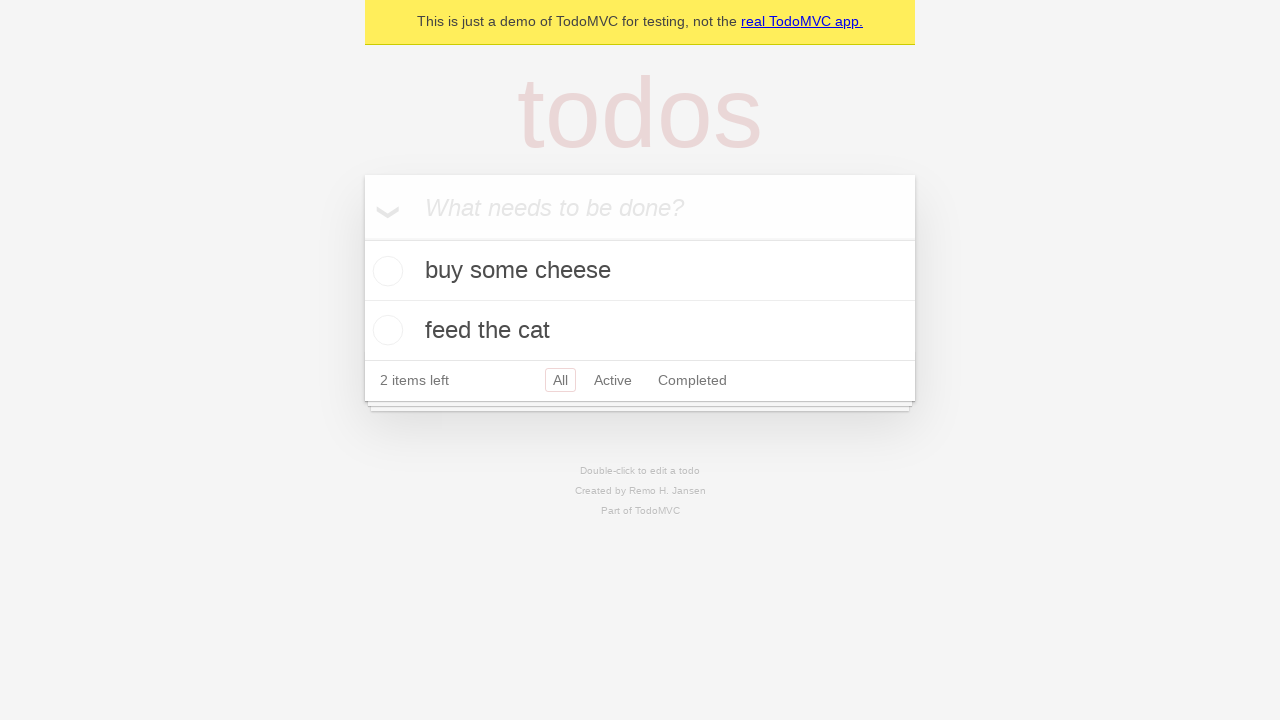

Filled todo input with 'book a doctors appointment' on internal:attr=[placeholder="What needs to be done?"i]
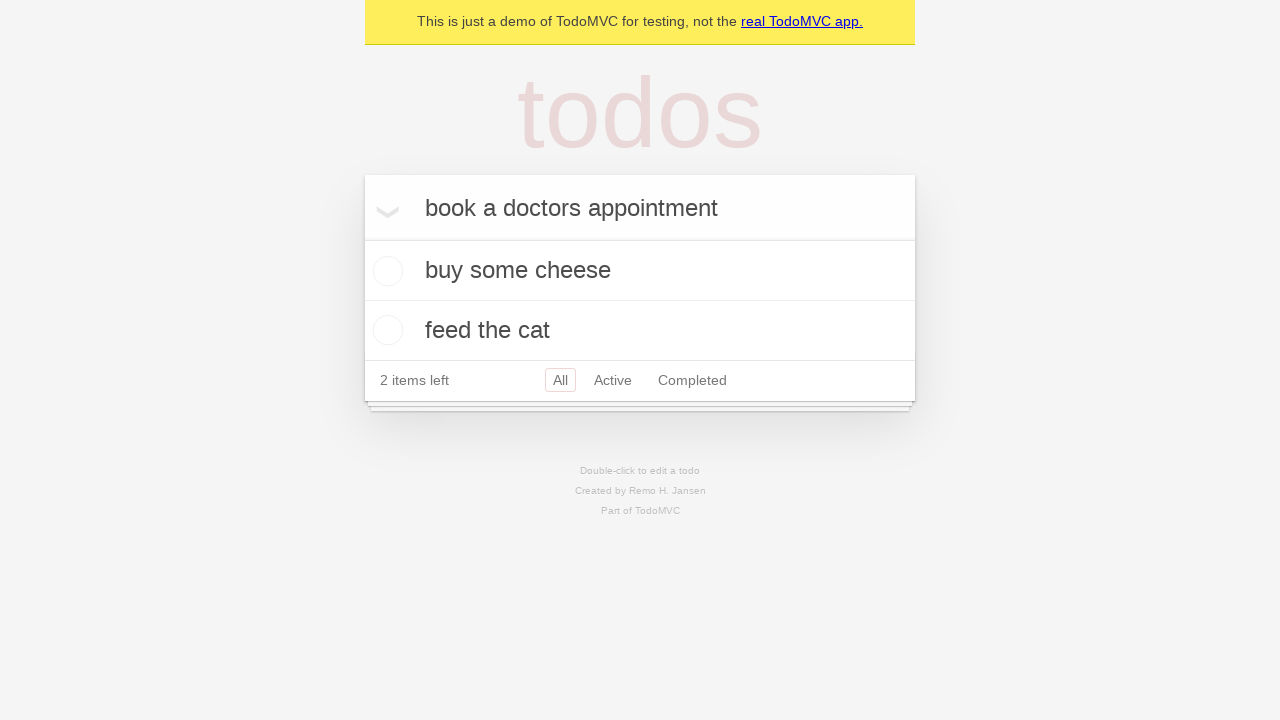

Pressed Enter to create third todo item on internal:attr=[placeholder="What needs to be done?"i]
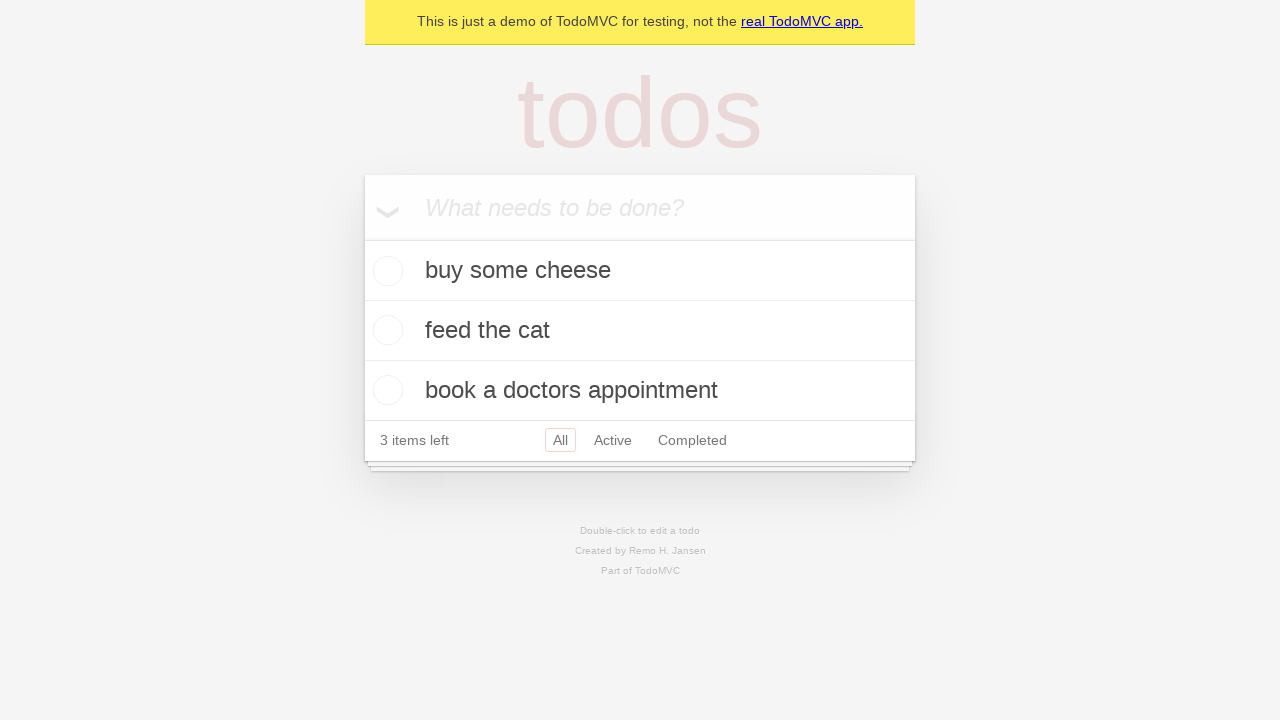

Checked the second todo item (feed the cat) at (385, 330) on internal:testid=[data-testid="todo-item"s] >> nth=1 >> internal:role=checkbox
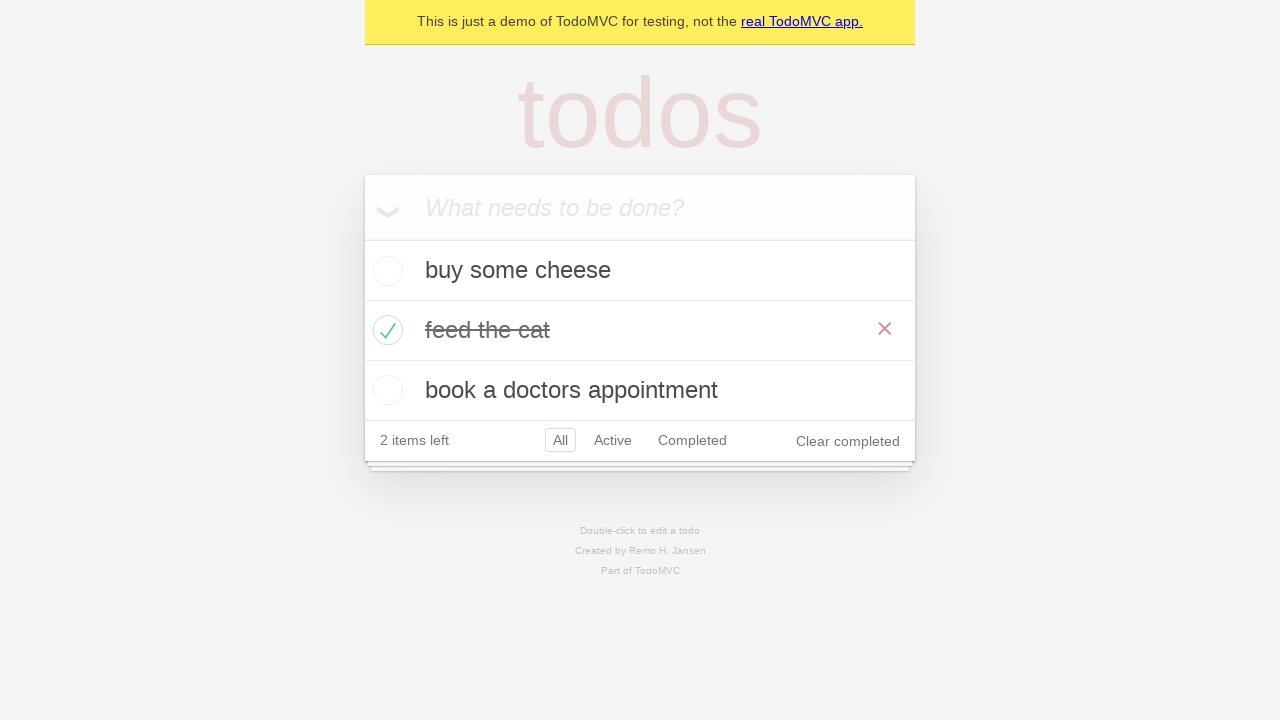

Clicked Active filter to show only active items at (613, 440) on internal:role=link[name="Active"i]
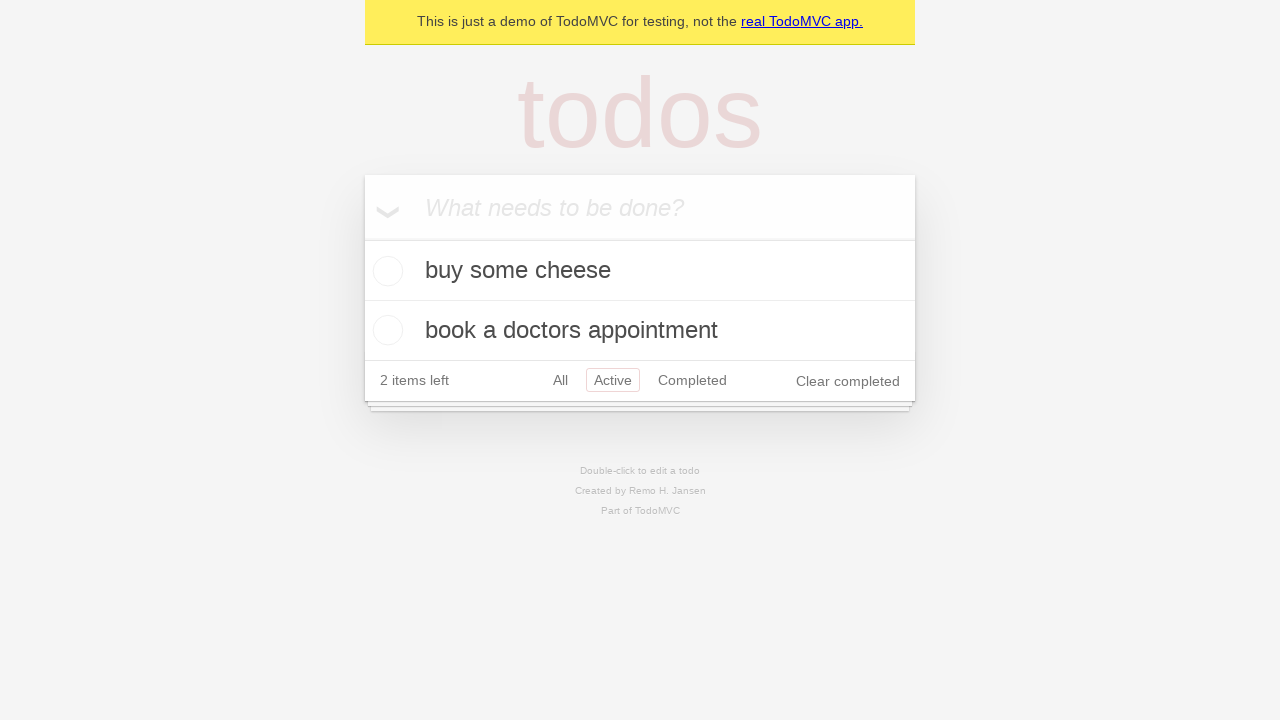

Clicked Completed filter to show only completed items at (692, 380) on internal:role=link[name="Completed"i]
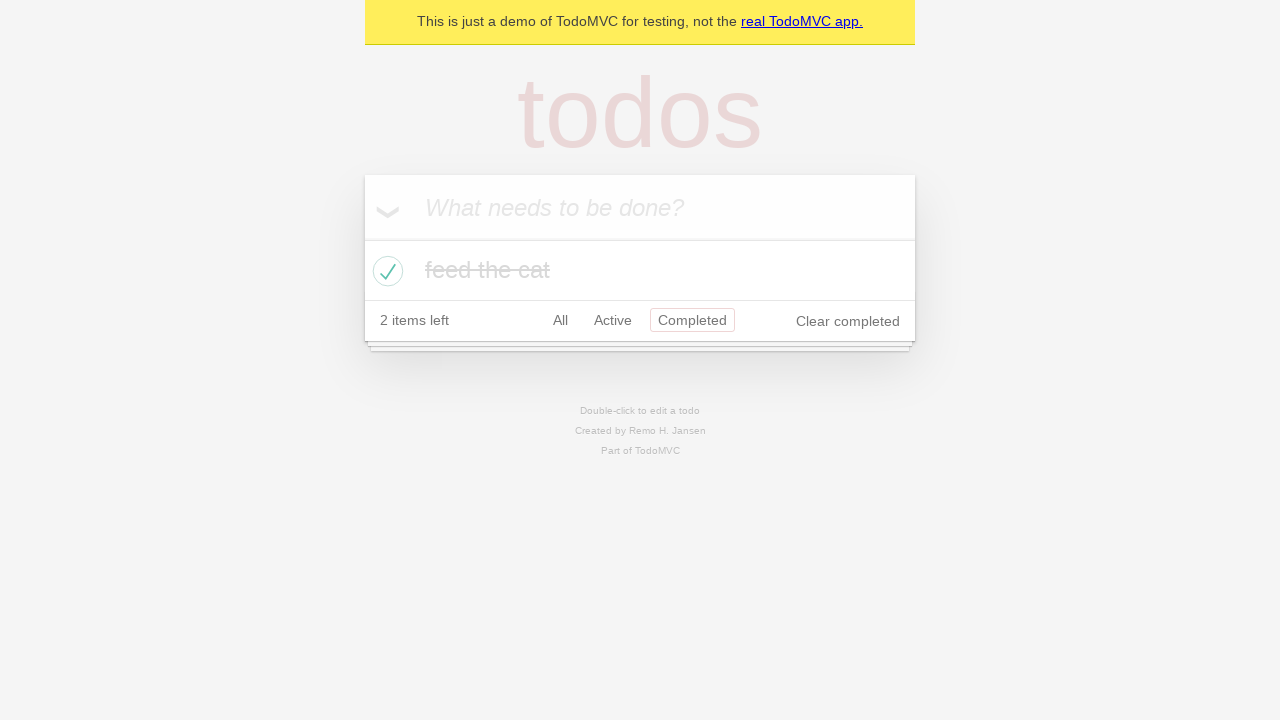

Clicked All filter to display all items at (560, 320) on internal:role=link[name="All"i]
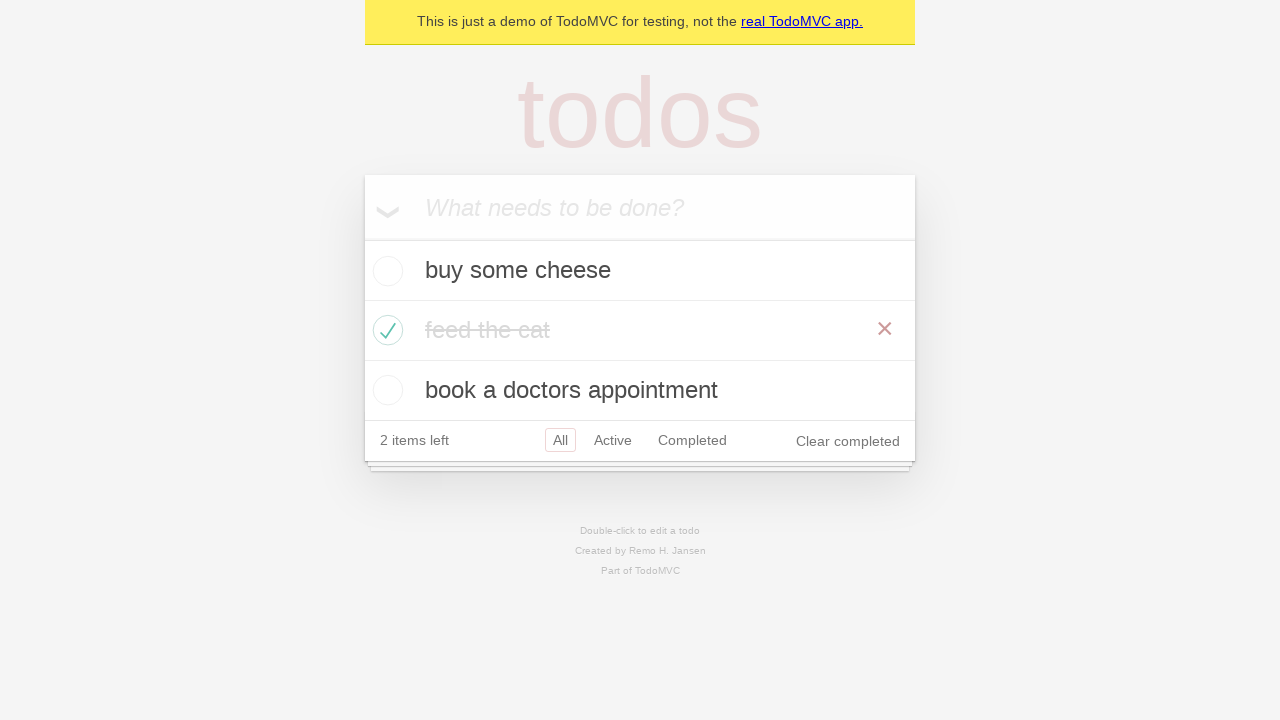

Verified all 3 todo items are displayed
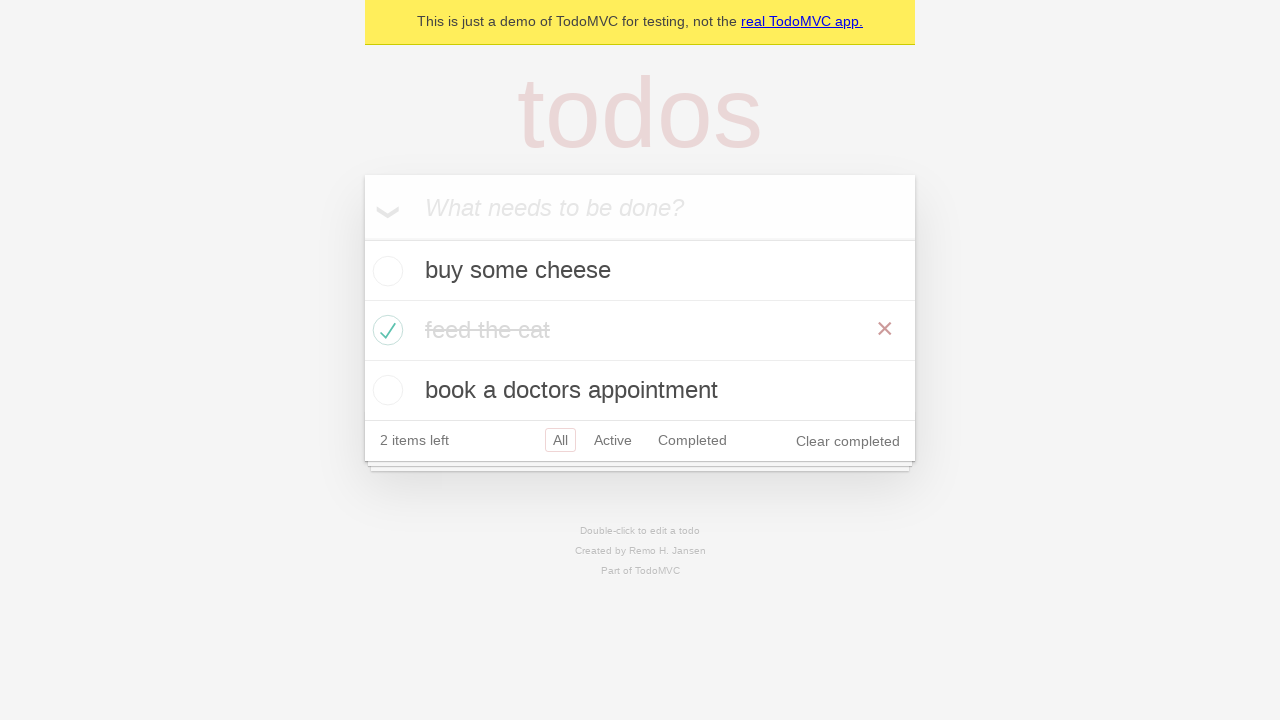

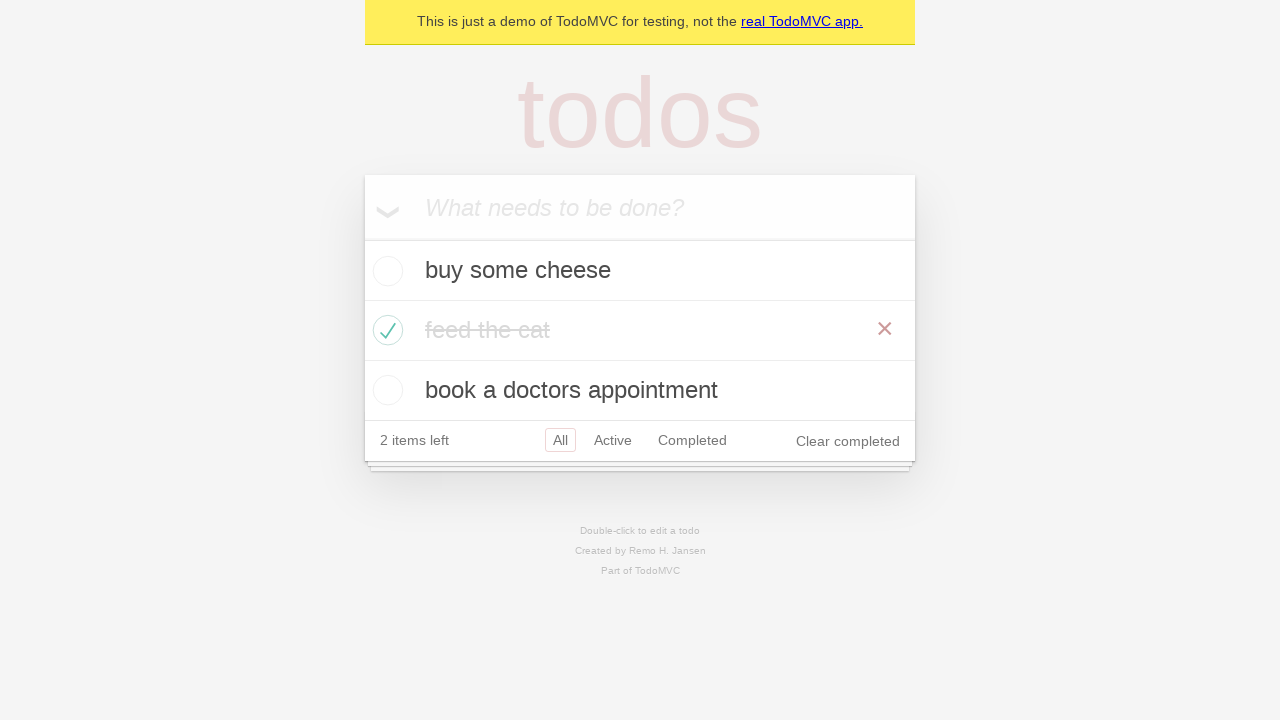